Tests the UK Government Find a Job search functionality by entering a job search term and submitting the form, then waiting for results

Starting URL: https://findajob.dwp.gov.uk/

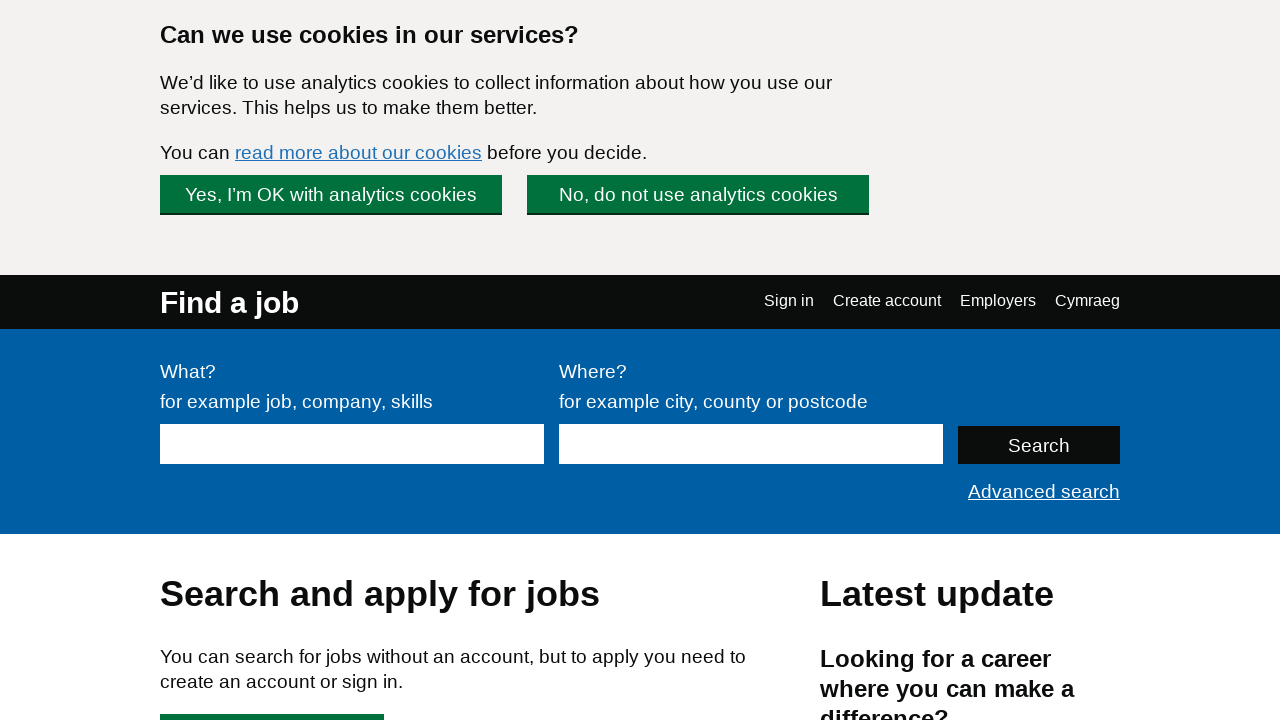

Filled job search field with 'marketing coordinator' on #what
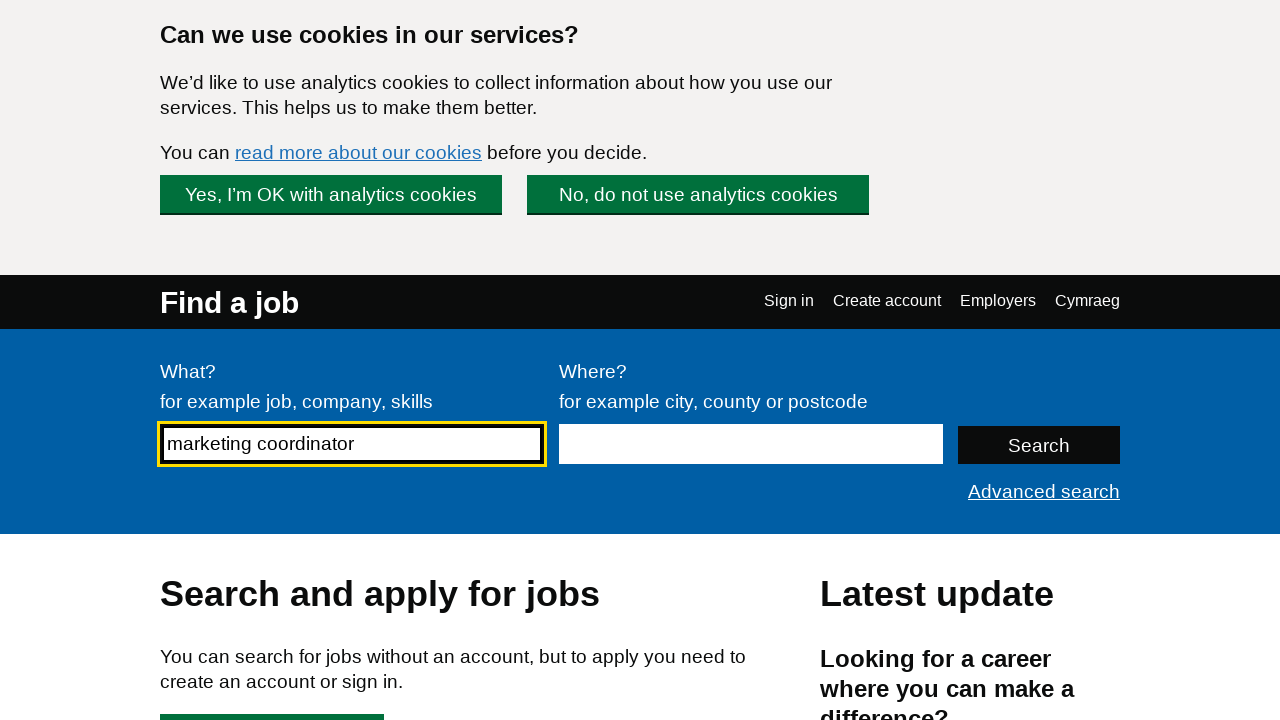

Submitted job search by pressing Enter on #what
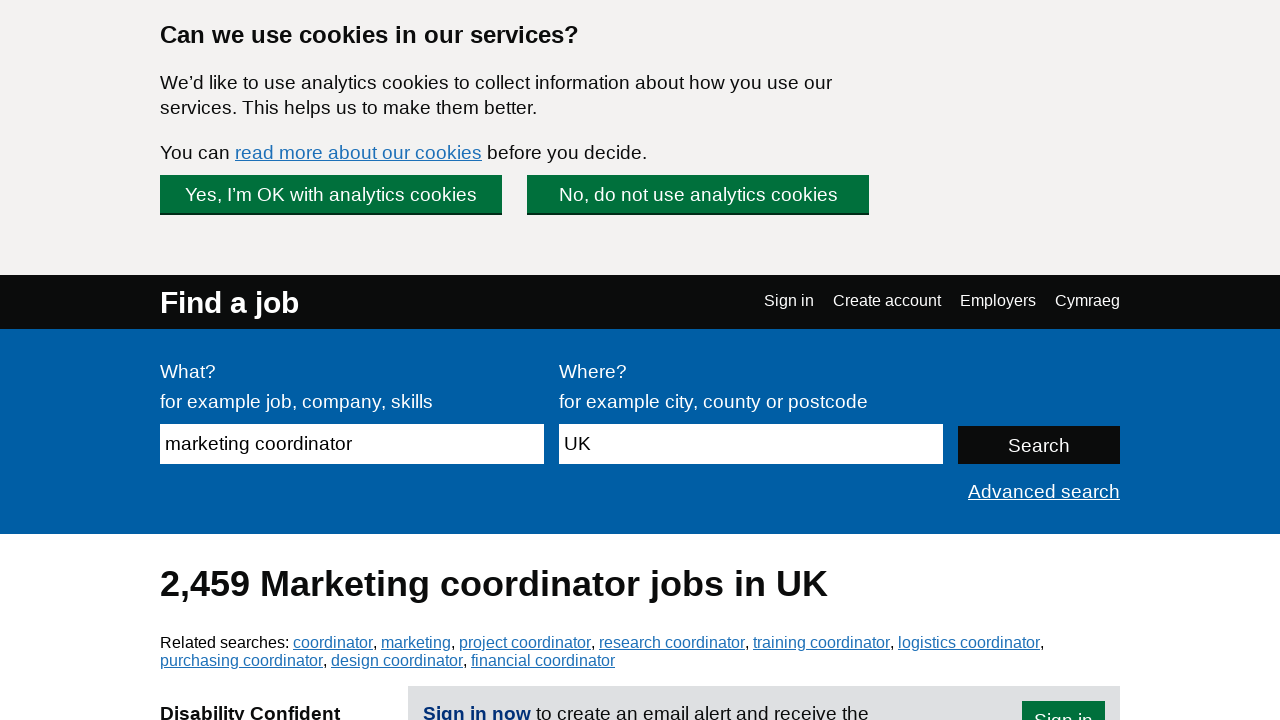

Main results container loaded
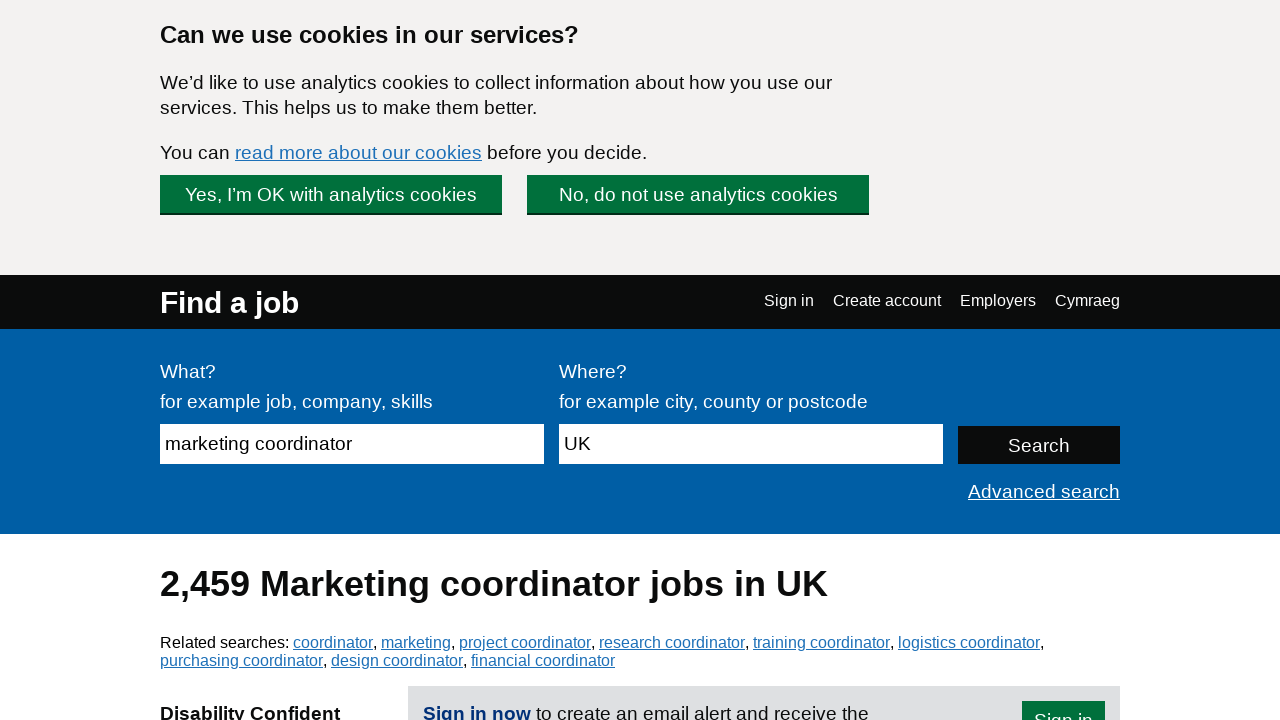

Job search results appeared on page
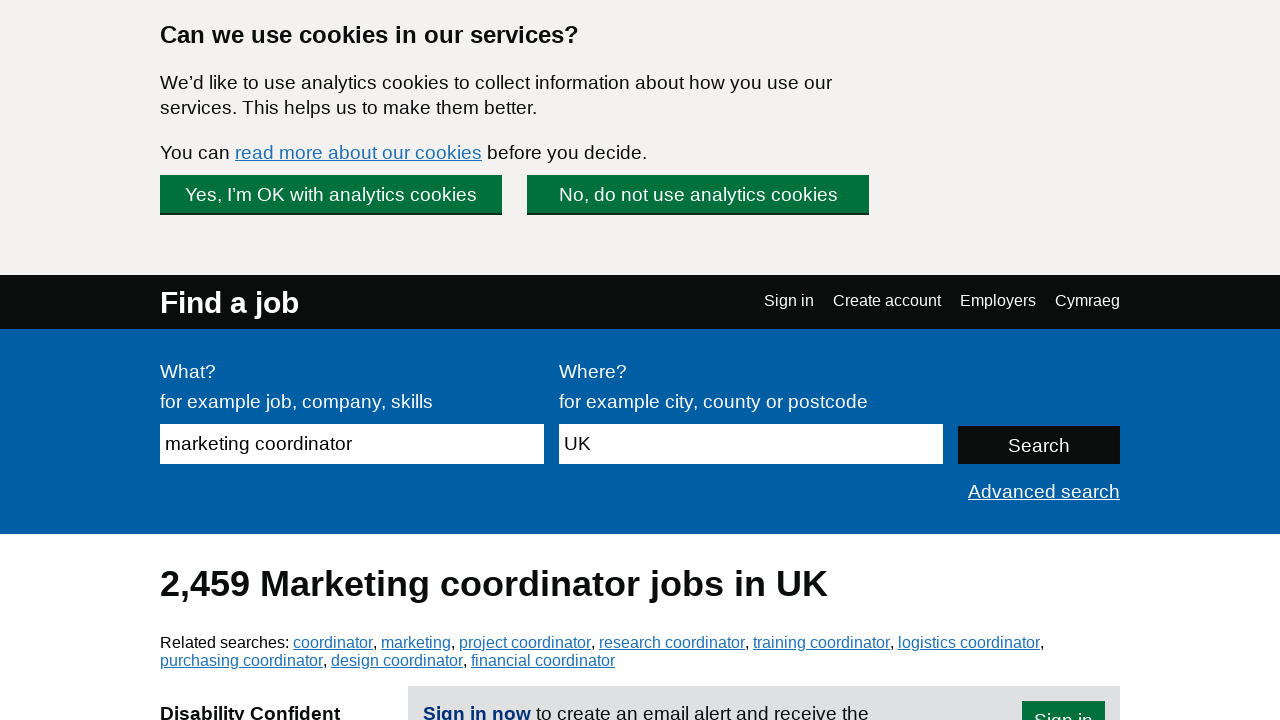

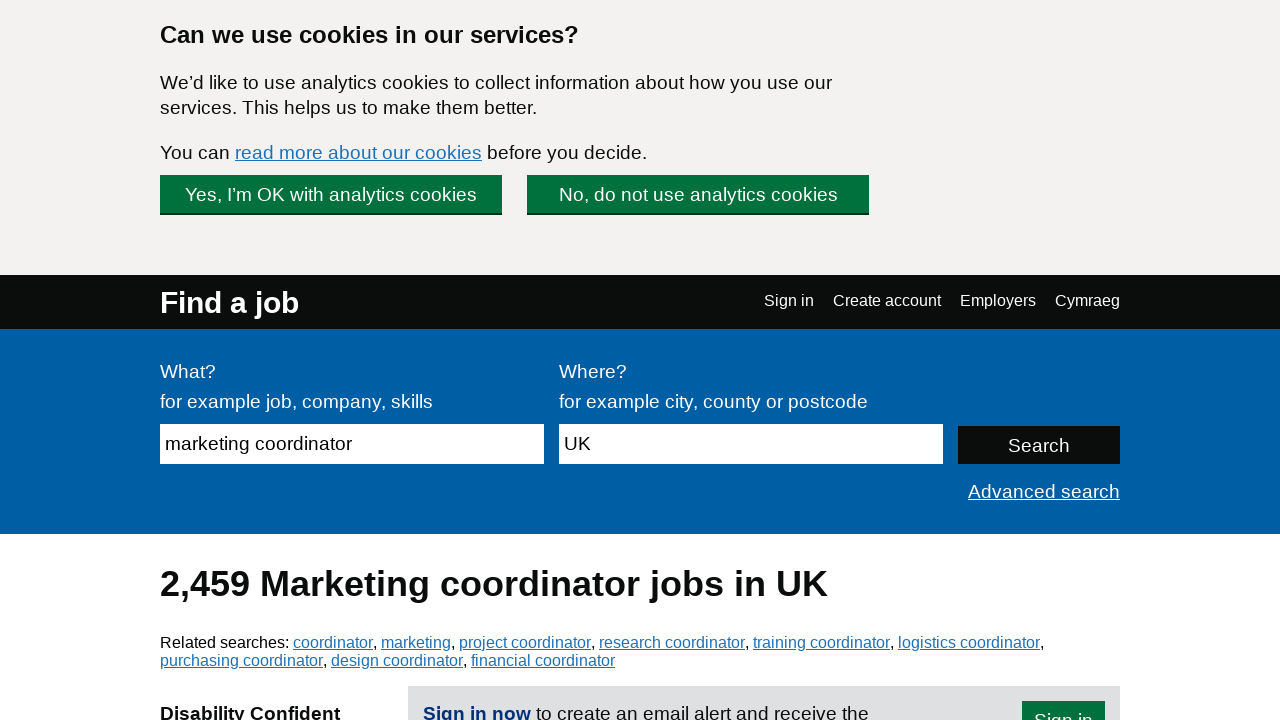